Switches to a frame named "frame1", locates an image element, scrolls it into view using JavaScript, and verifies the image is present.

Starting URL: http://applitools.github.io/demo/TestPages/WixLikeTestPage/index.html

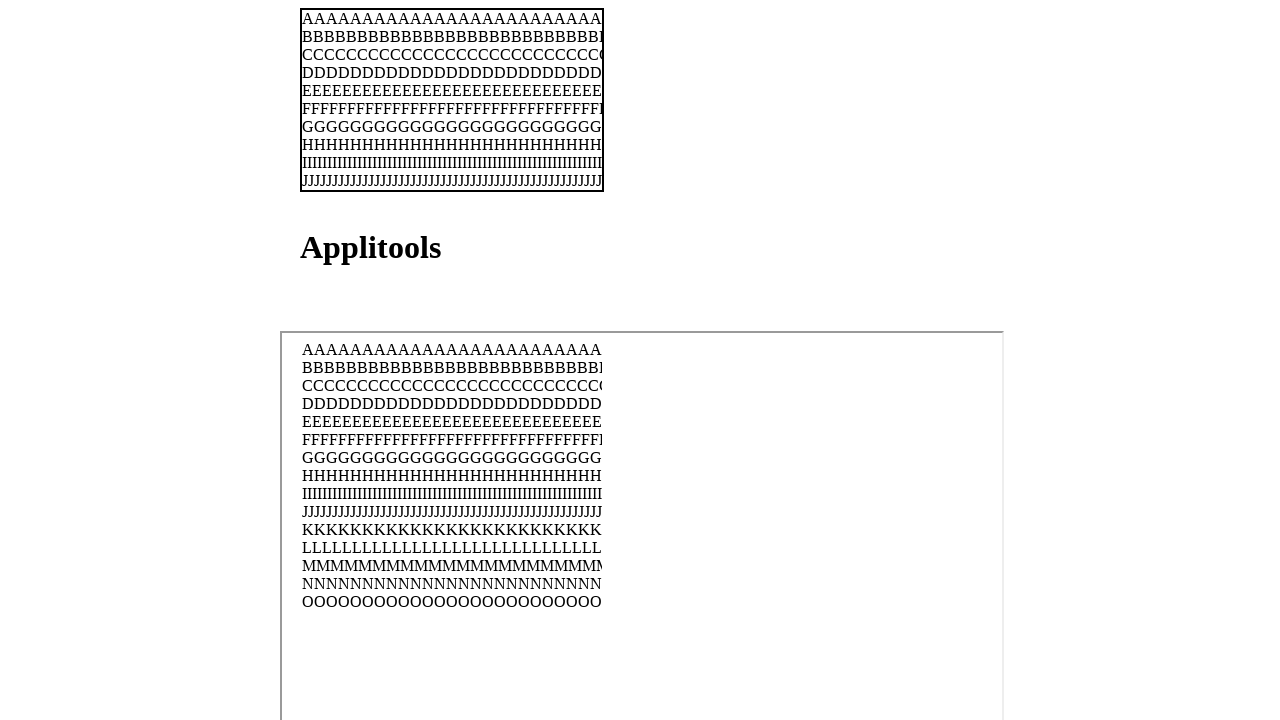

Located frame named 'frame1'
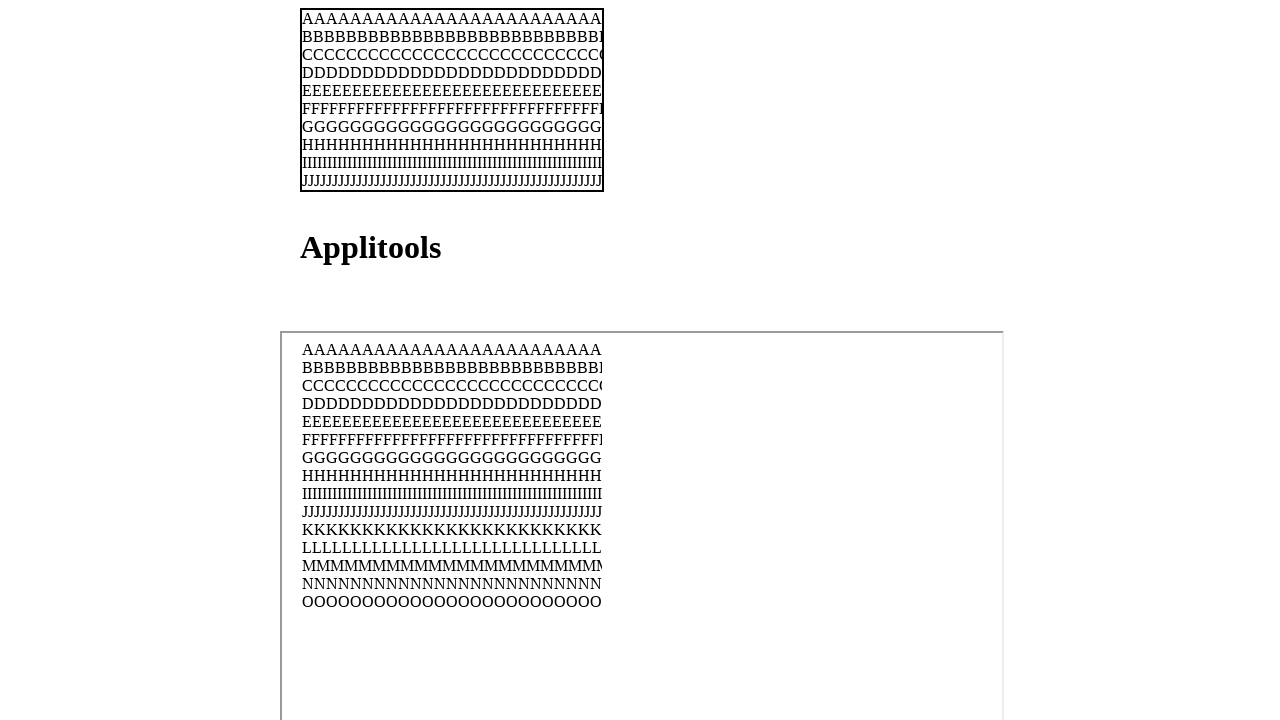

Located image element within frame1
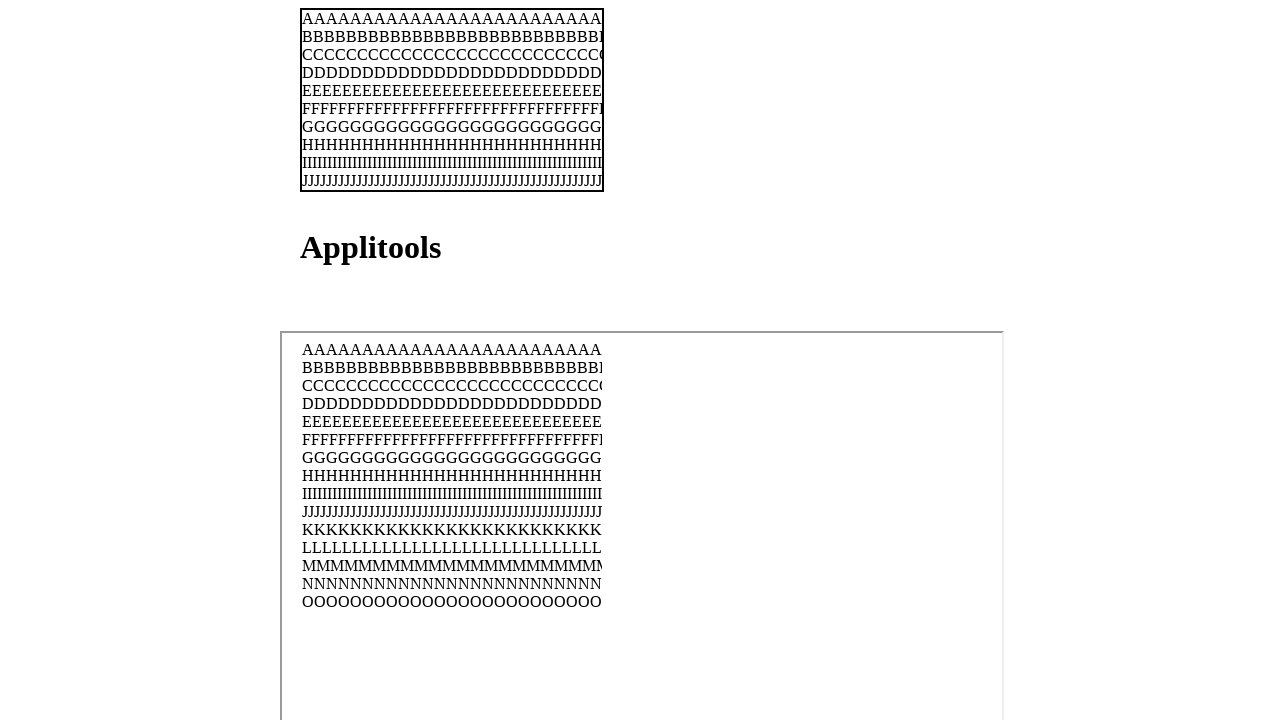

Waited for image element to be attached to DOM
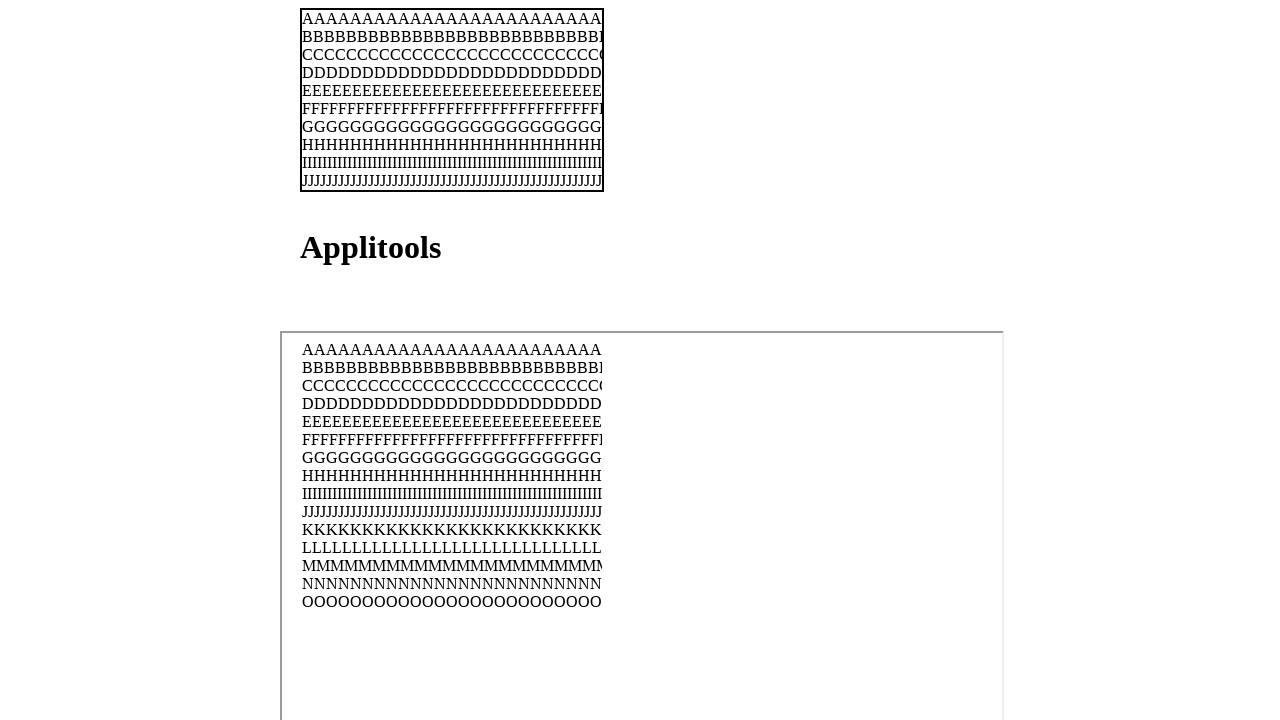

Scrolled image element into view using JavaScript
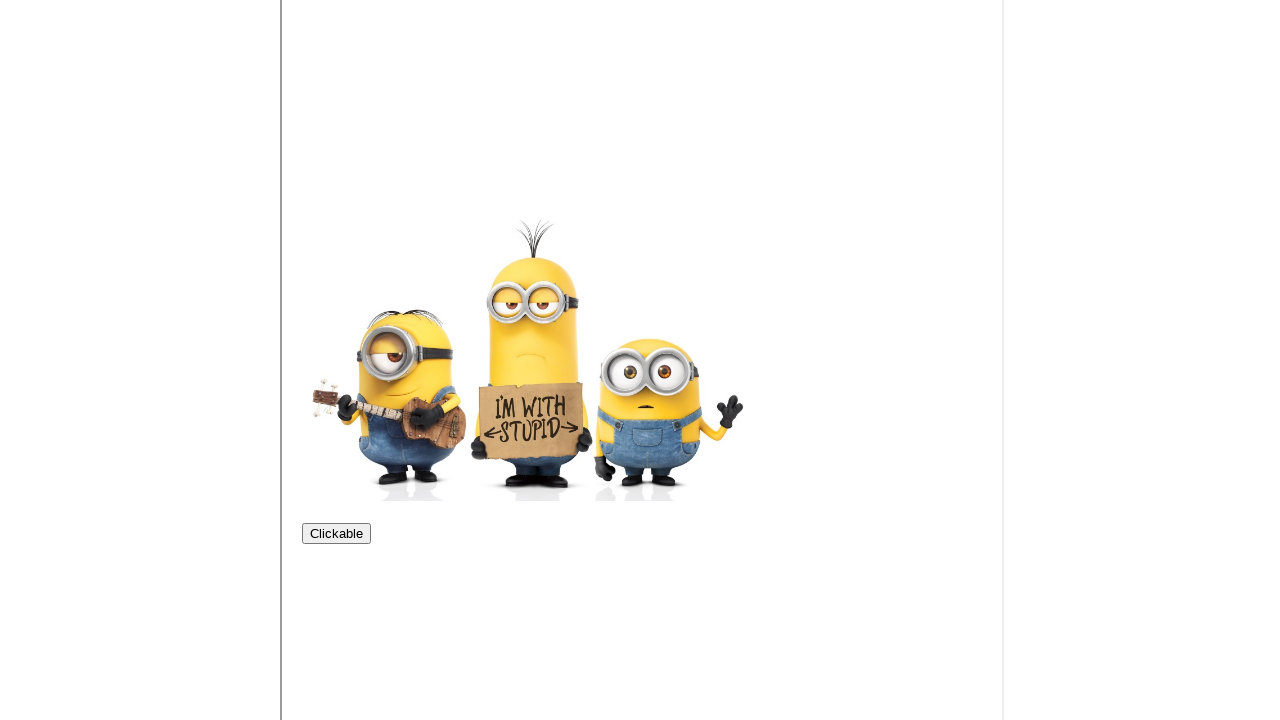

Verified image element is visible
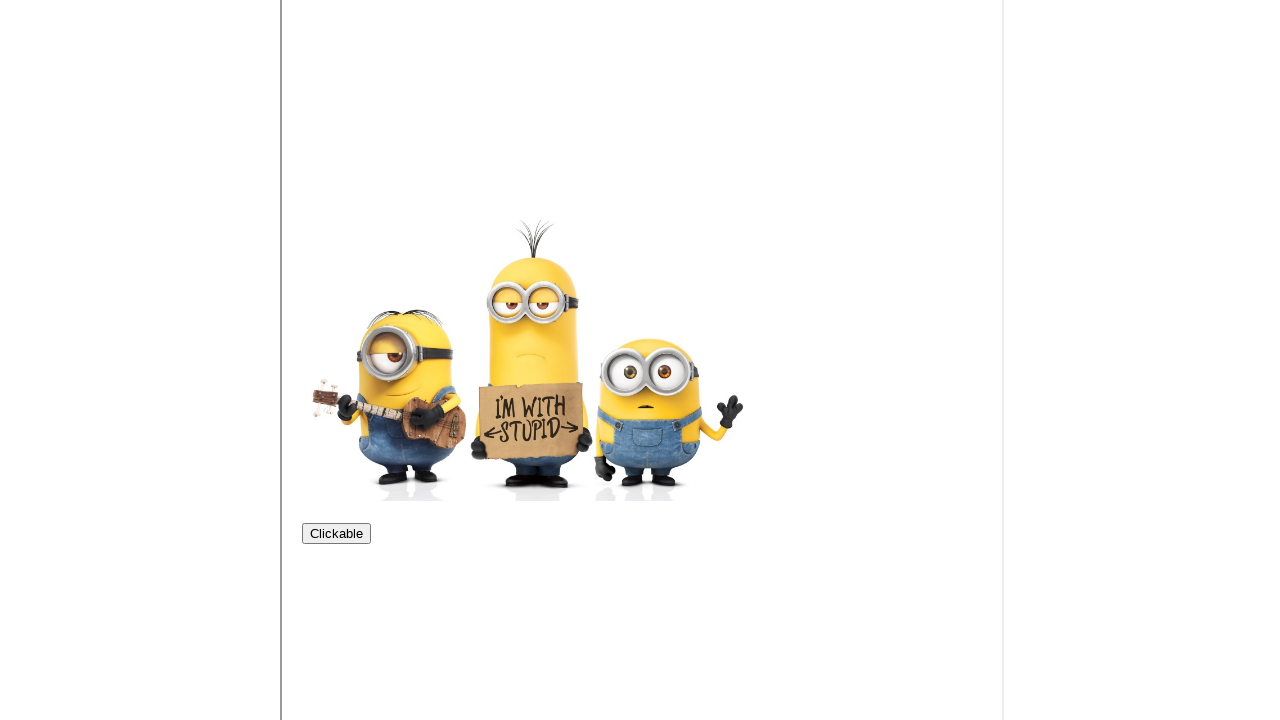

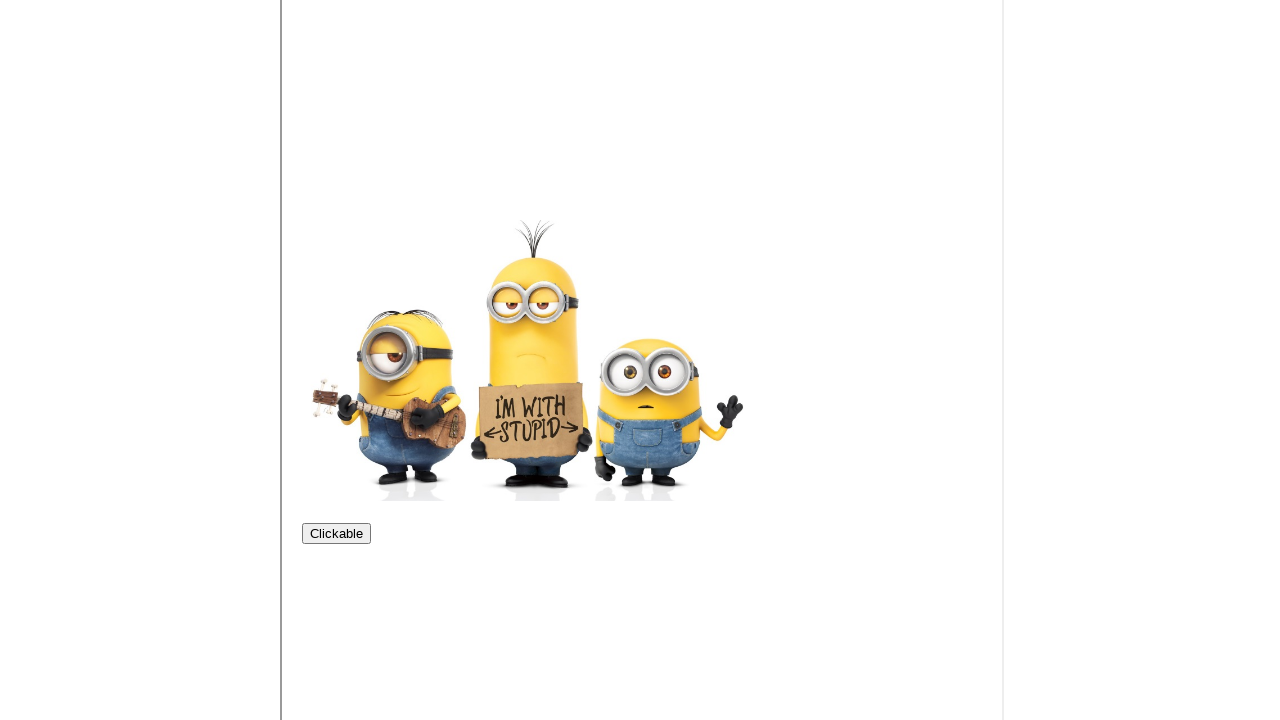